Tests basic HTML element interactions including clicking radio buttons, toggling checkboxes, handling a JavaScript prompt alert, and clicking a link on a test page.

Starting URL: https://omayo.blogspot.com/

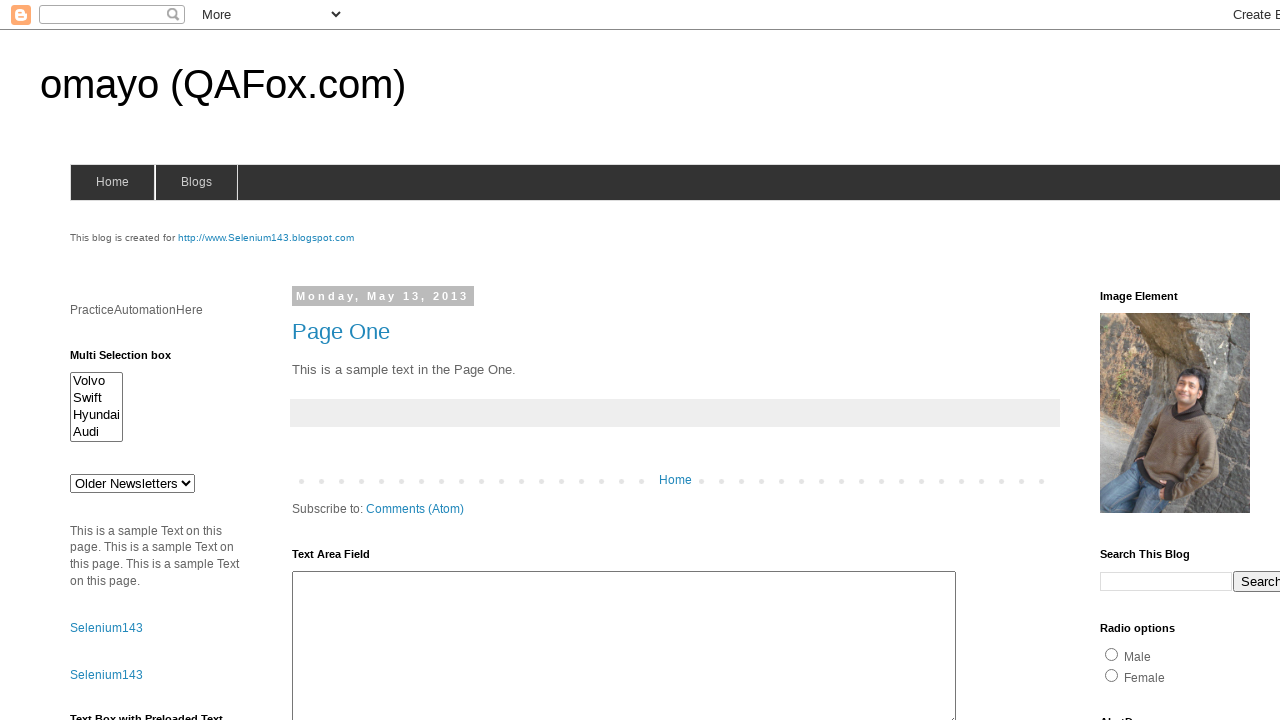

Clicked first radio button (radio1) at (1112, 654) on #radio1
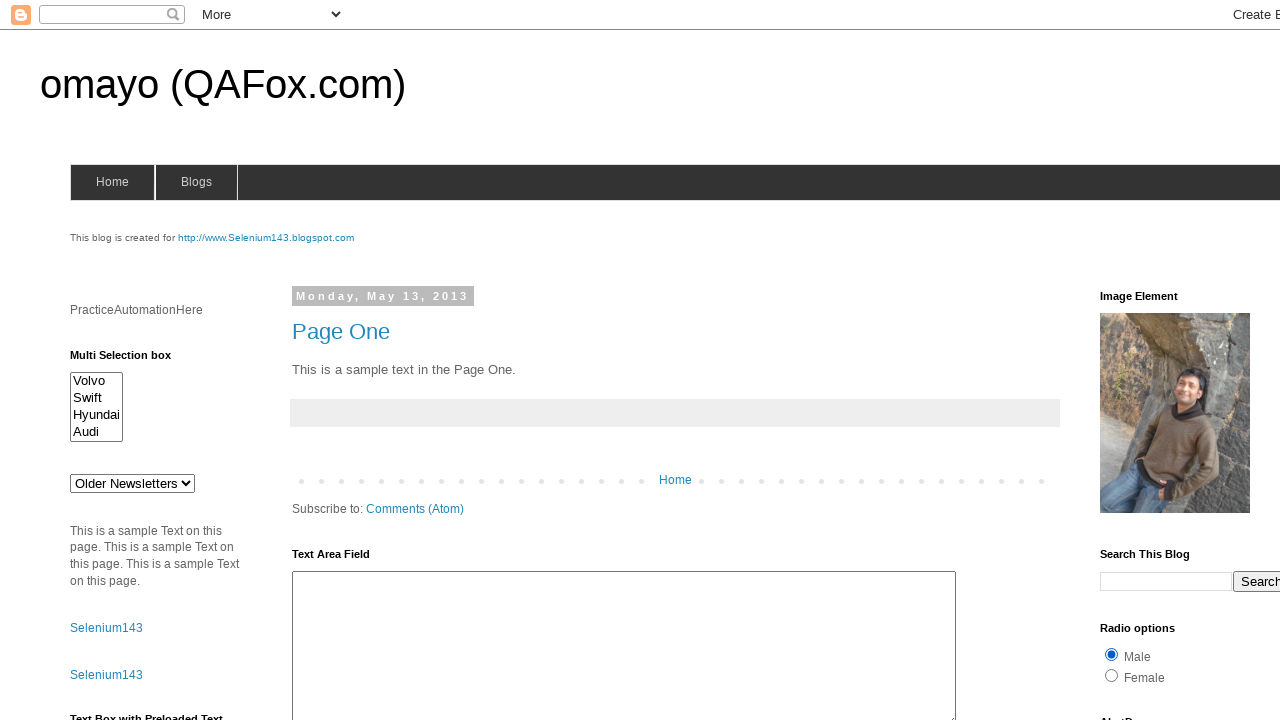

Clicked second radio button (radio2 - female) at (1112, 675) on #radio2
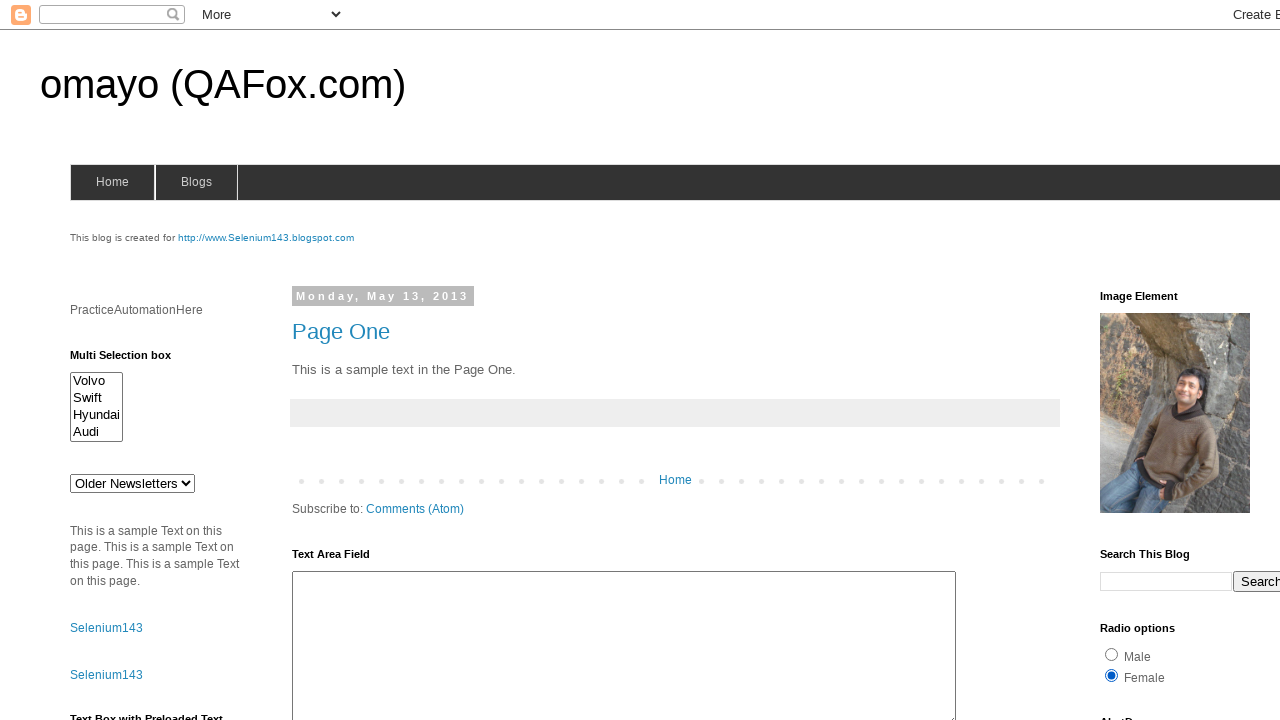

Located female radio button (radio2) to check selection status
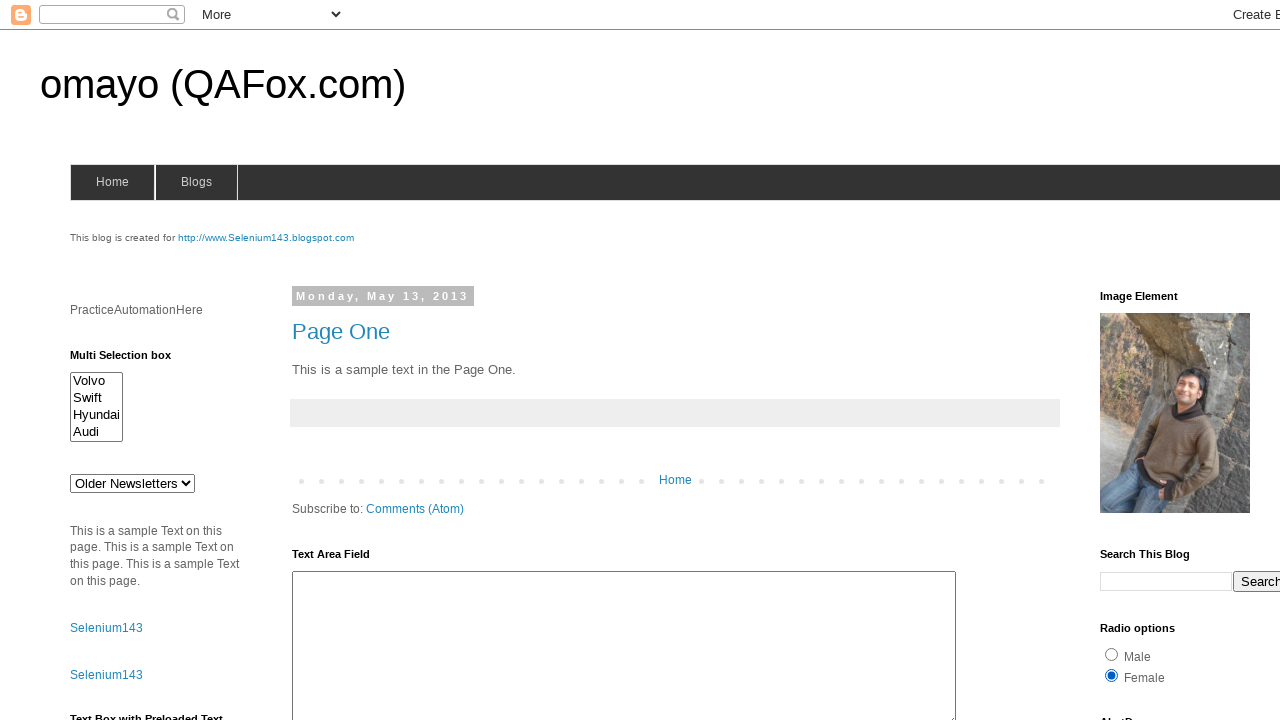

Verified radio2 is checked
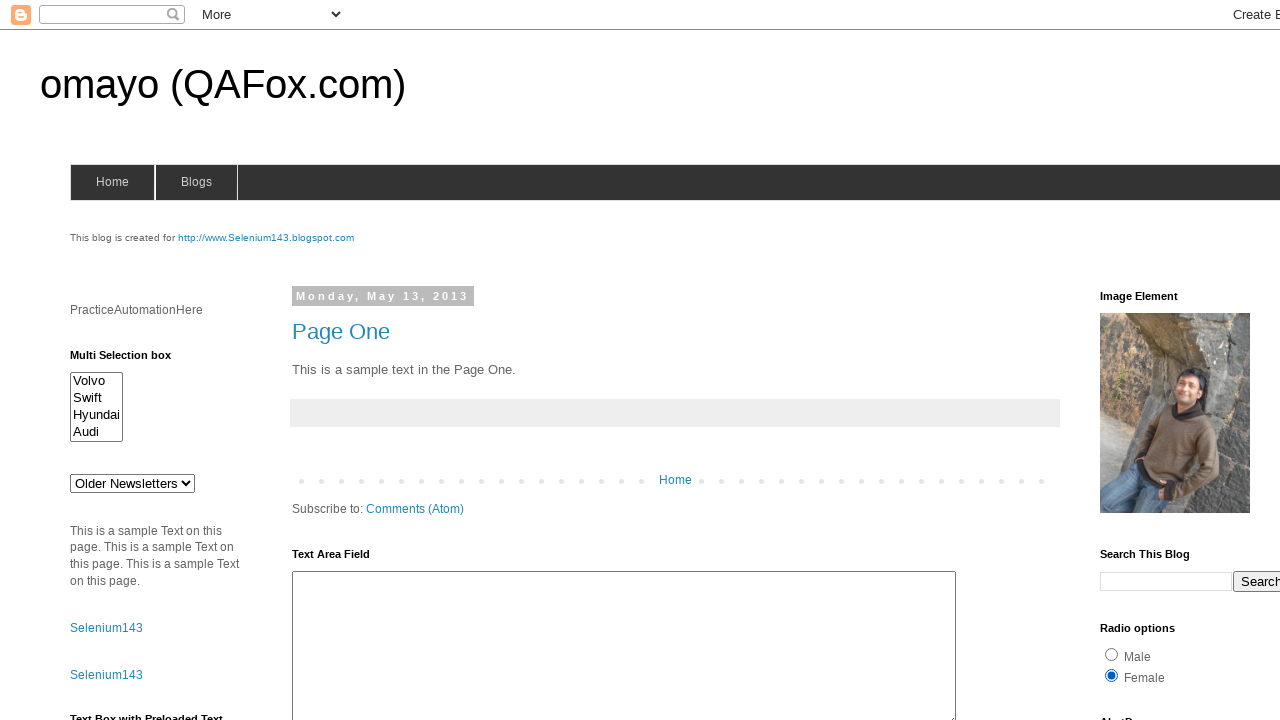

Clicked radio1 again since radio2 was selected at (1112, 654) on #radio1
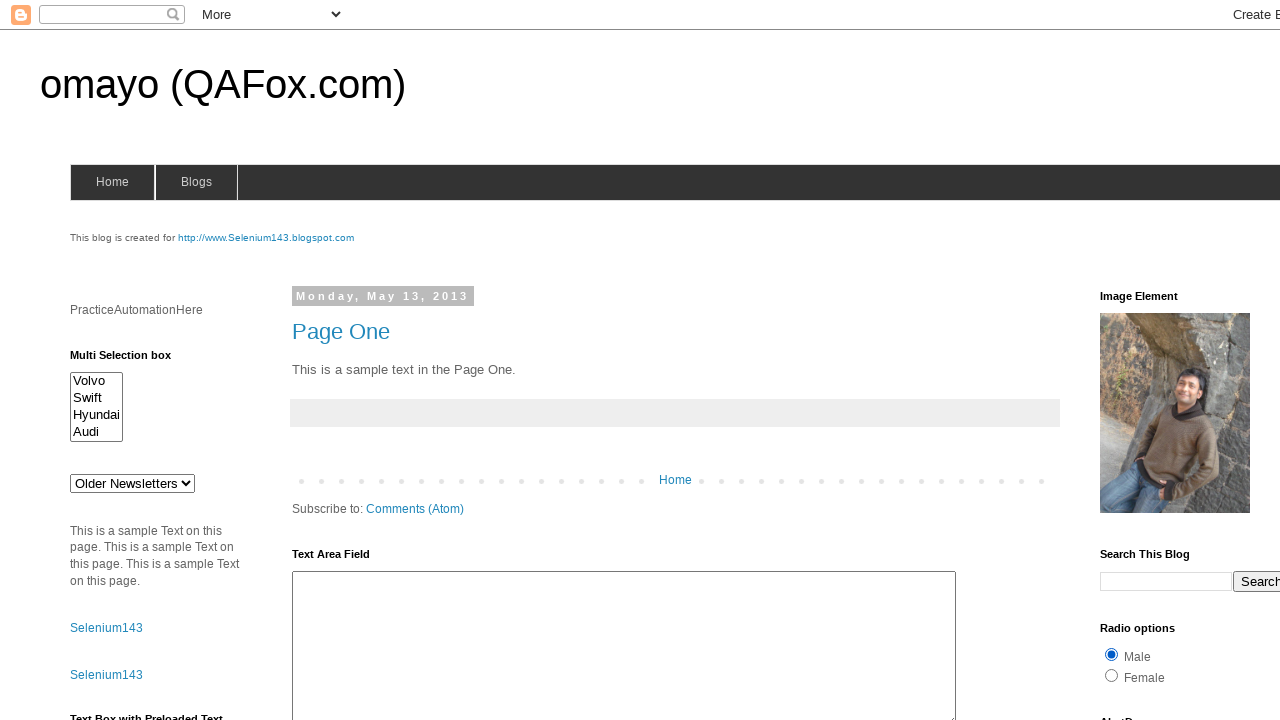

Located orange (checkbox1) and blue (checkbox2) checkboxes
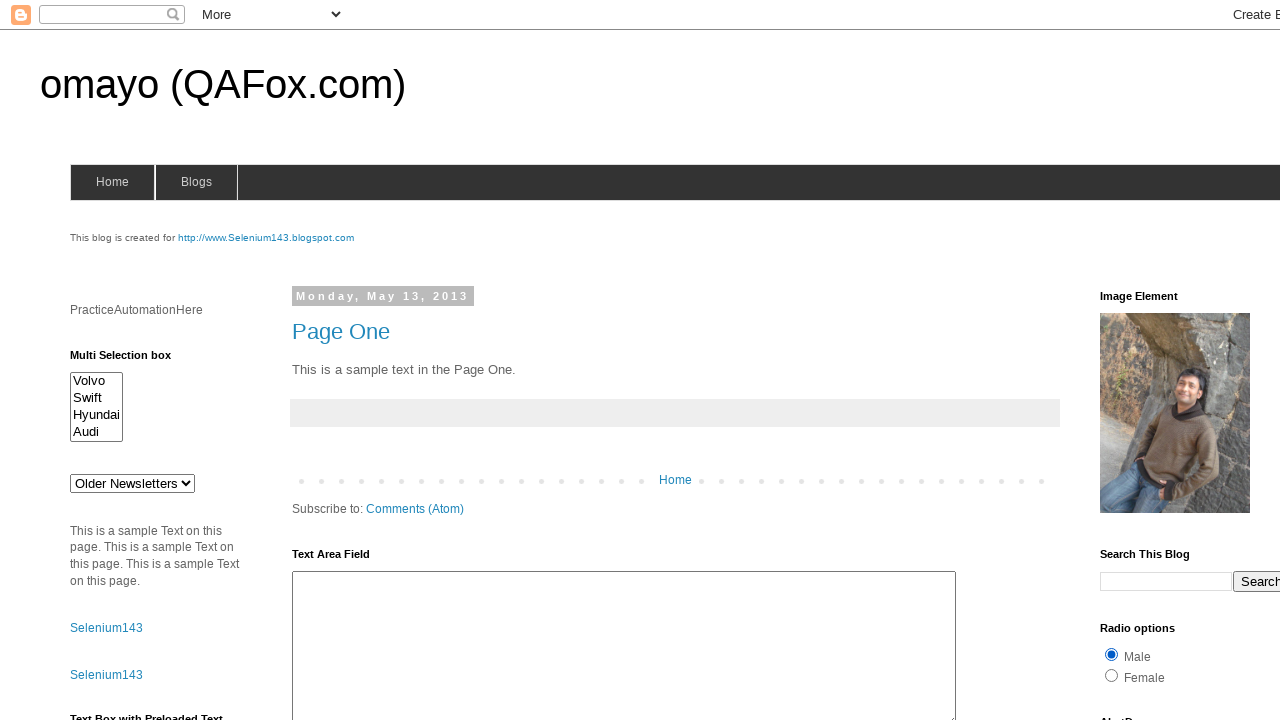

Verified orange checkbox is checked
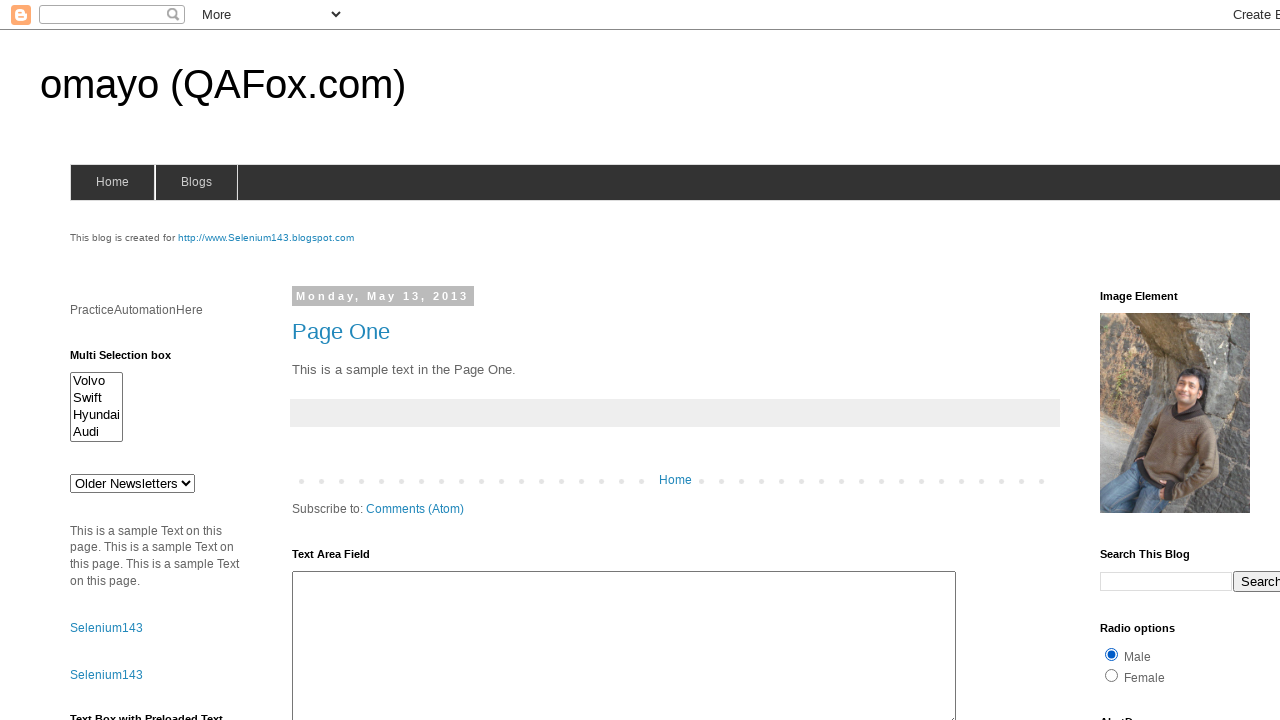

Unchecked orange checkbox at (1152, 361) on #checkbox1
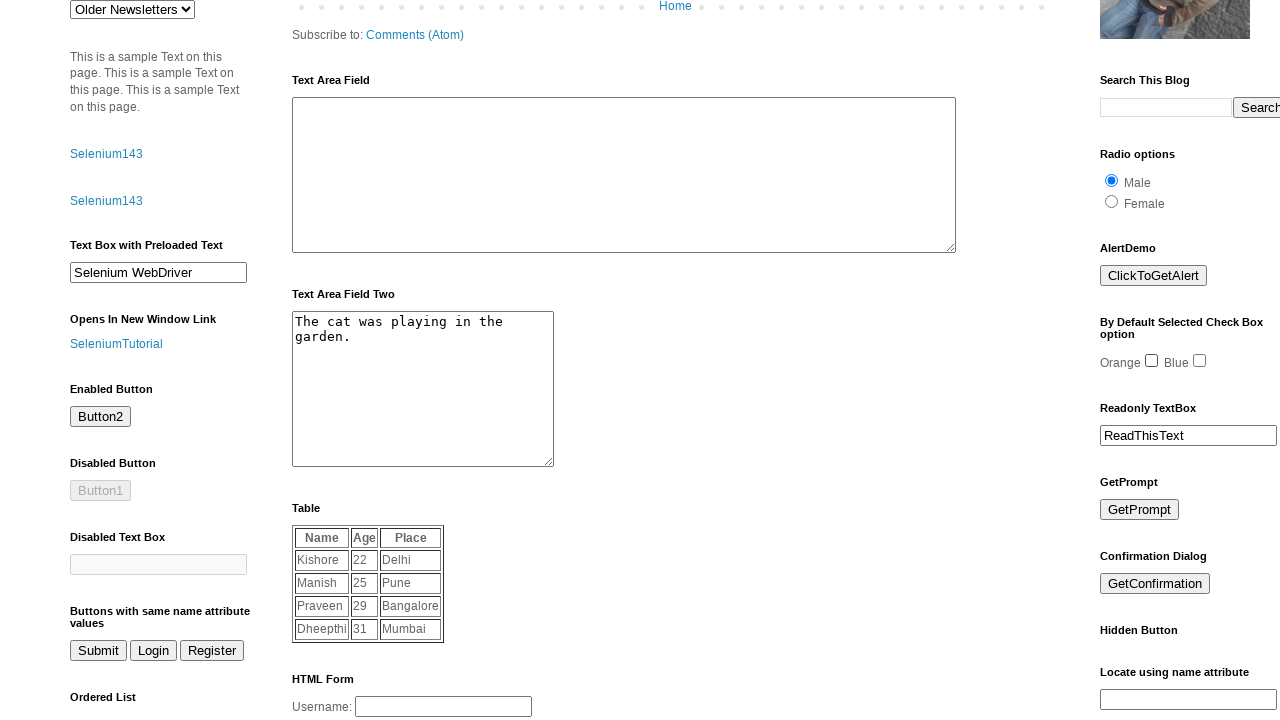

Checked blue checkbox at (1200, 361) on #checkbox2
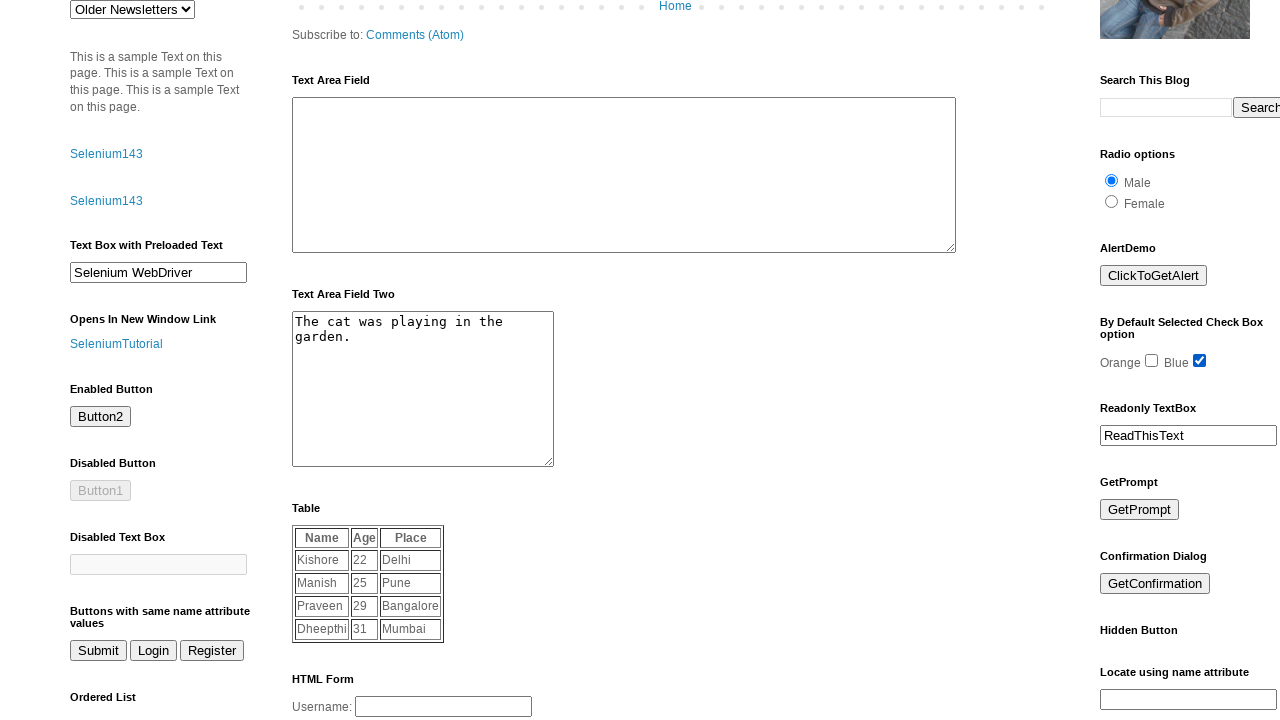

Clicked prompt button to trigger JavaScript prompt dialog at (1140, 510) on #prompt
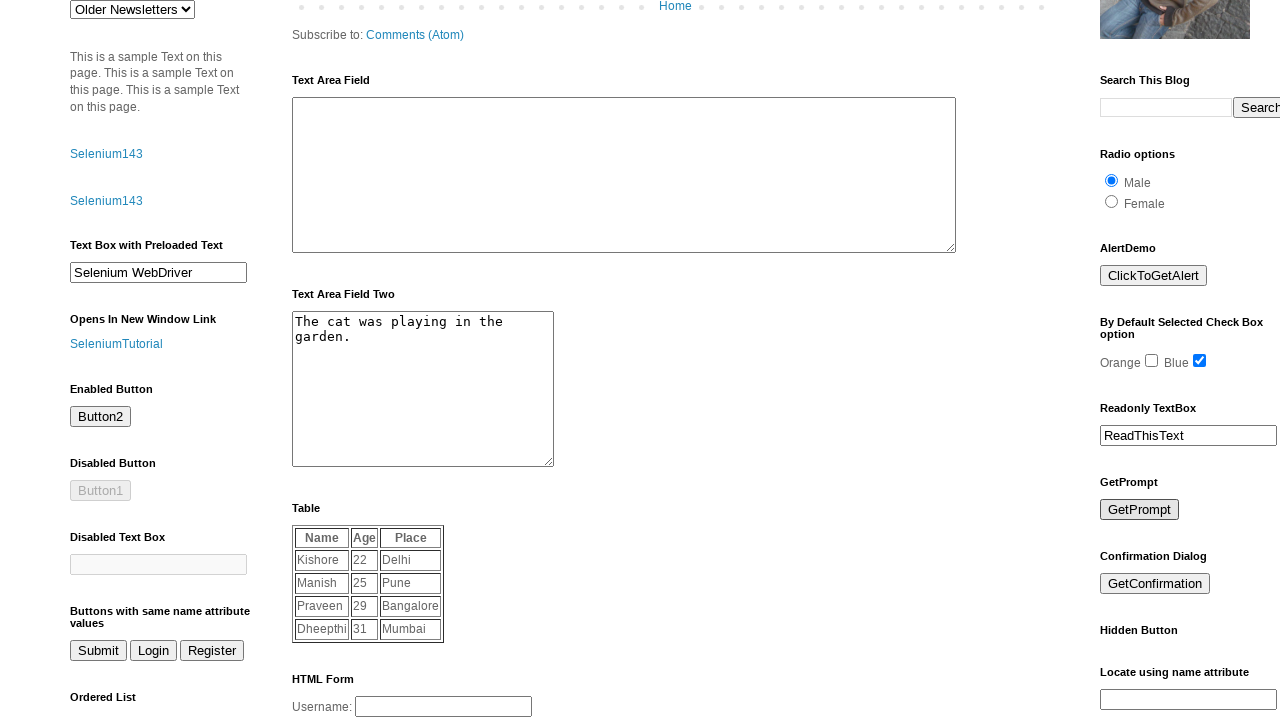

Set up dialog handler to accept prompt with text 'Hello Prompt'
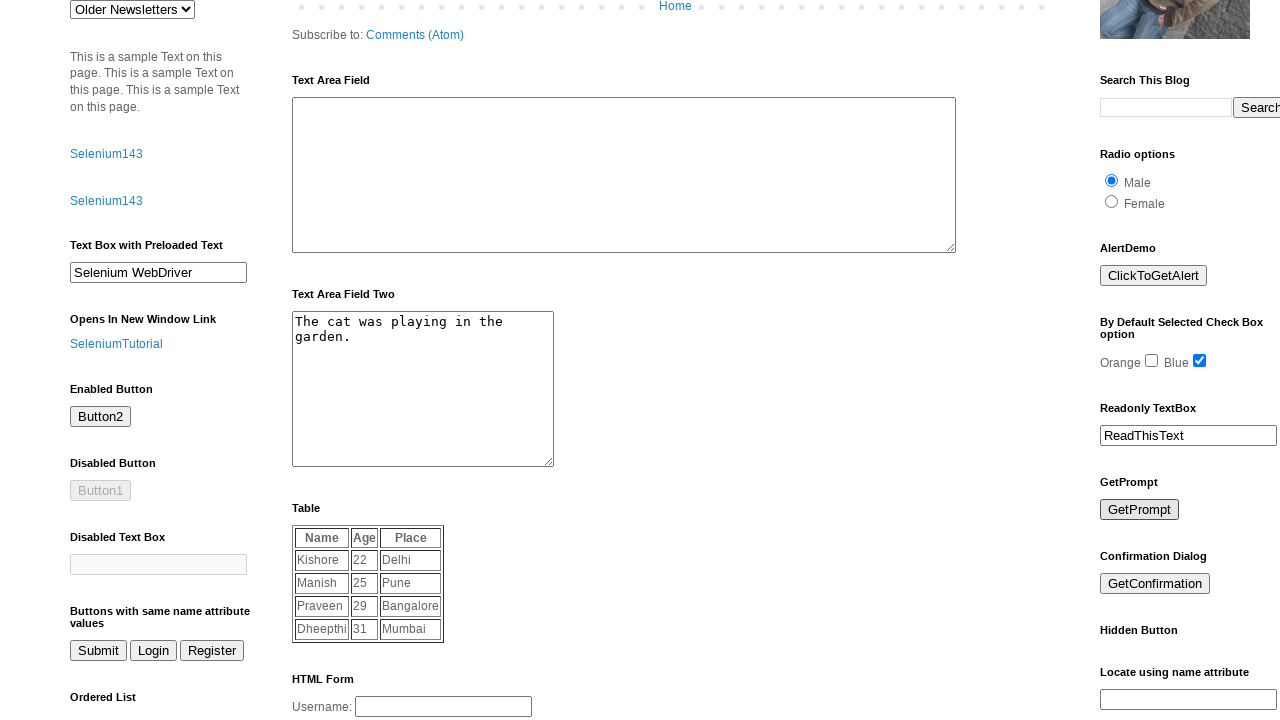

Waited 1 second for dialog to be processed
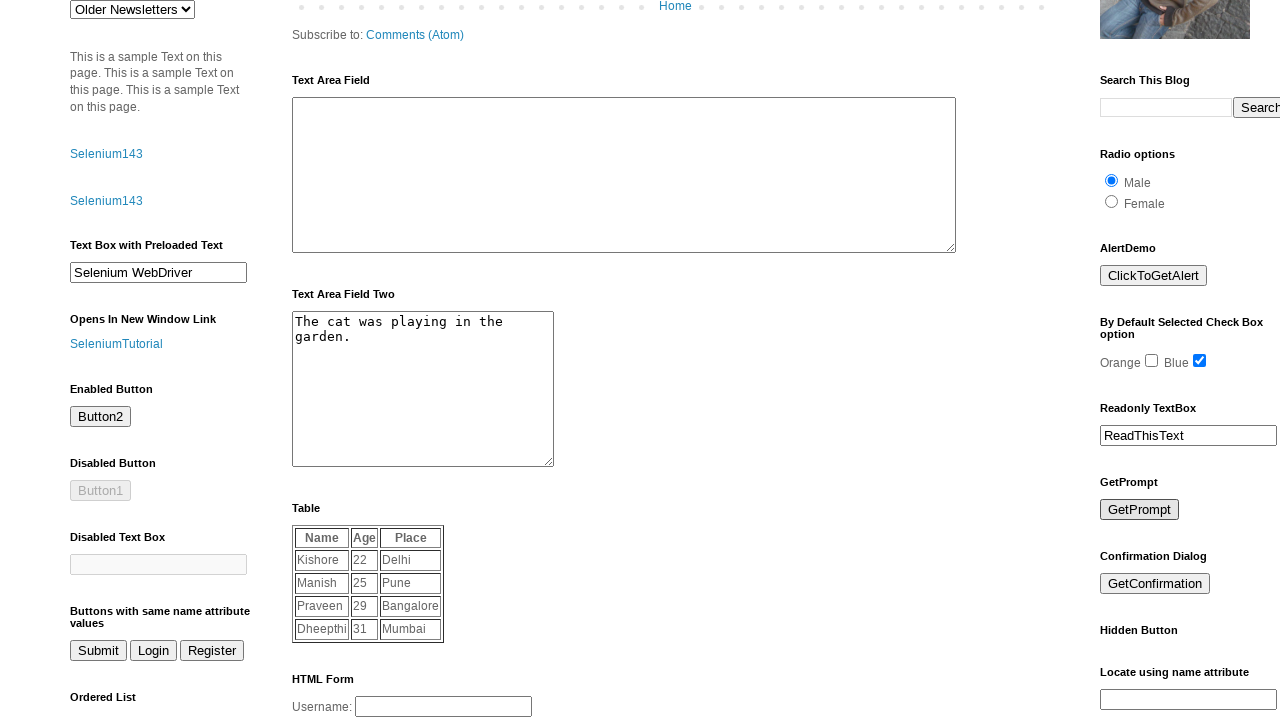

Clicked 'Blogger' link at (753, 673) on text=Blogger
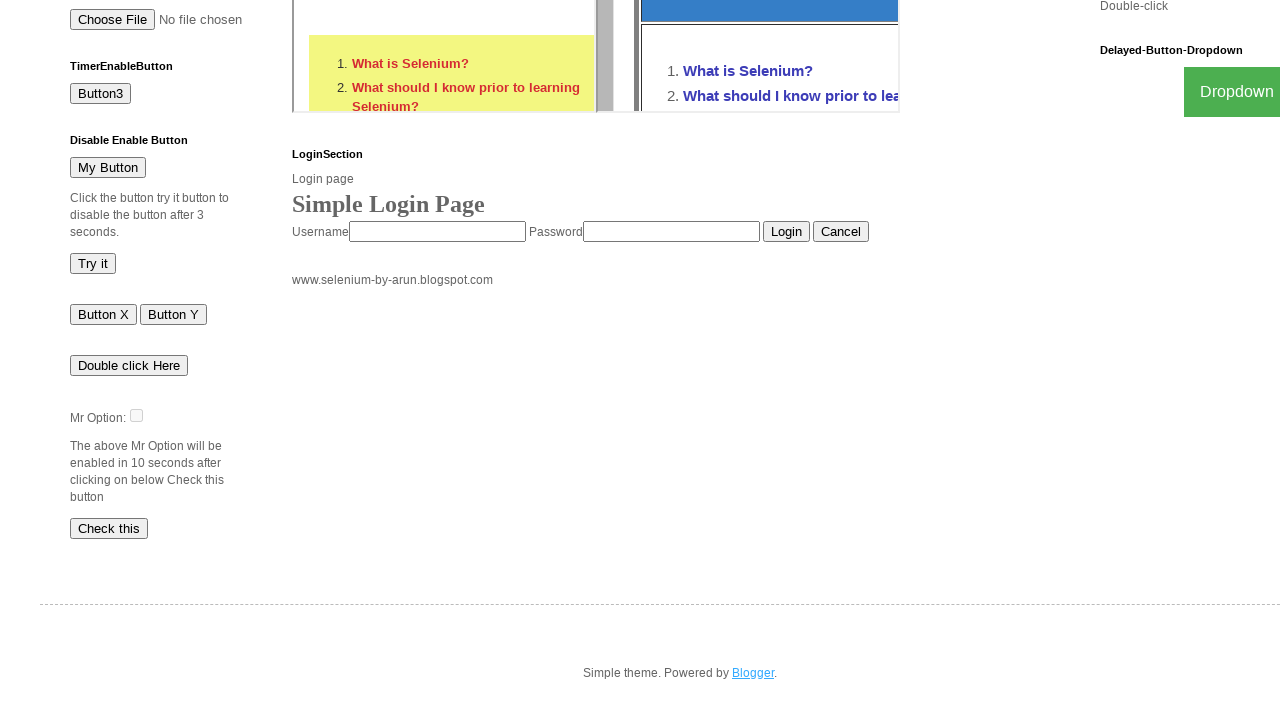

Page load completed after clicking Blogger link
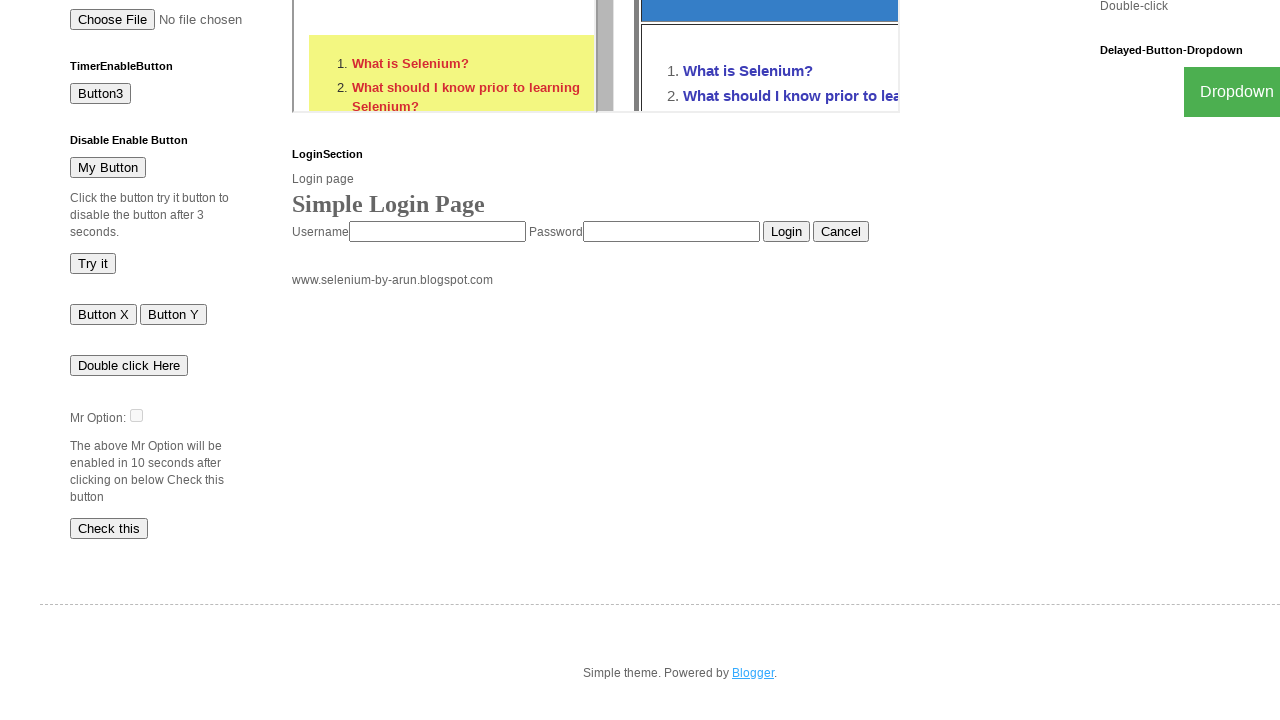

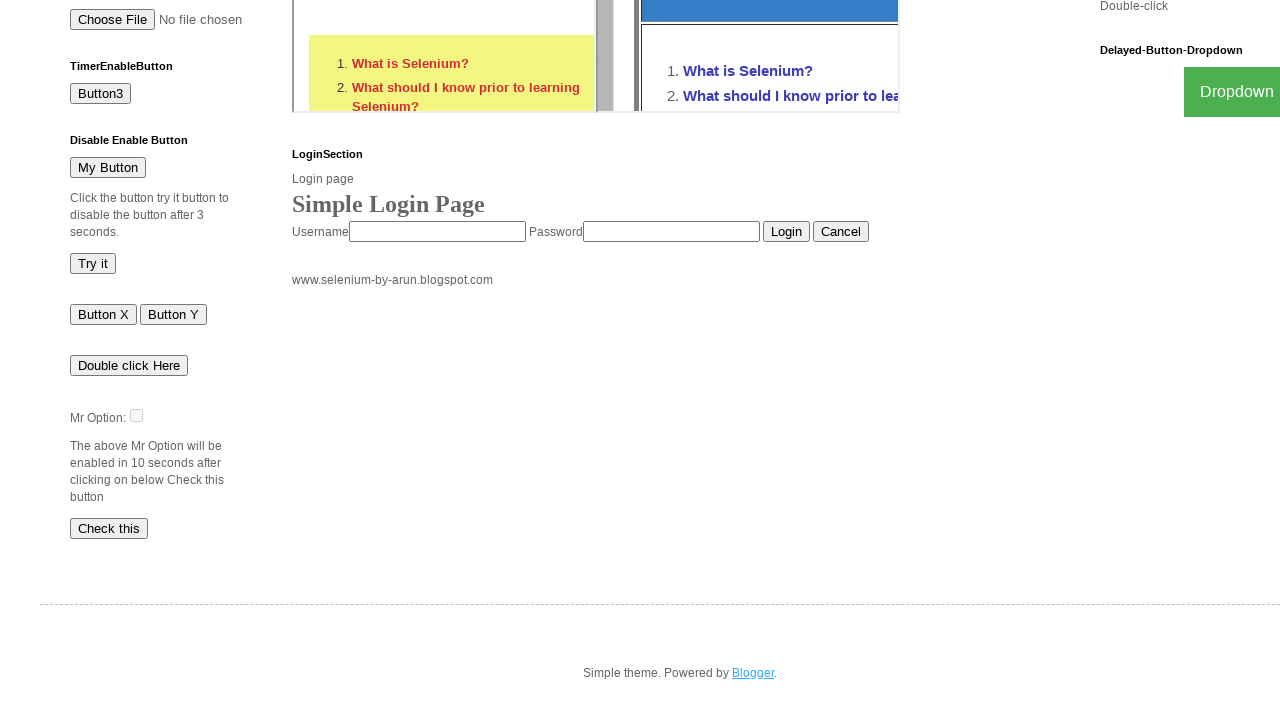